Tests browser window handling functionality on demoqa.com by navigating to the Browser Windows section and interacting with new tabs, new windows, and message windows, verifying they open correctly and contain expected content.

Starting URL: https://demoqa.com/

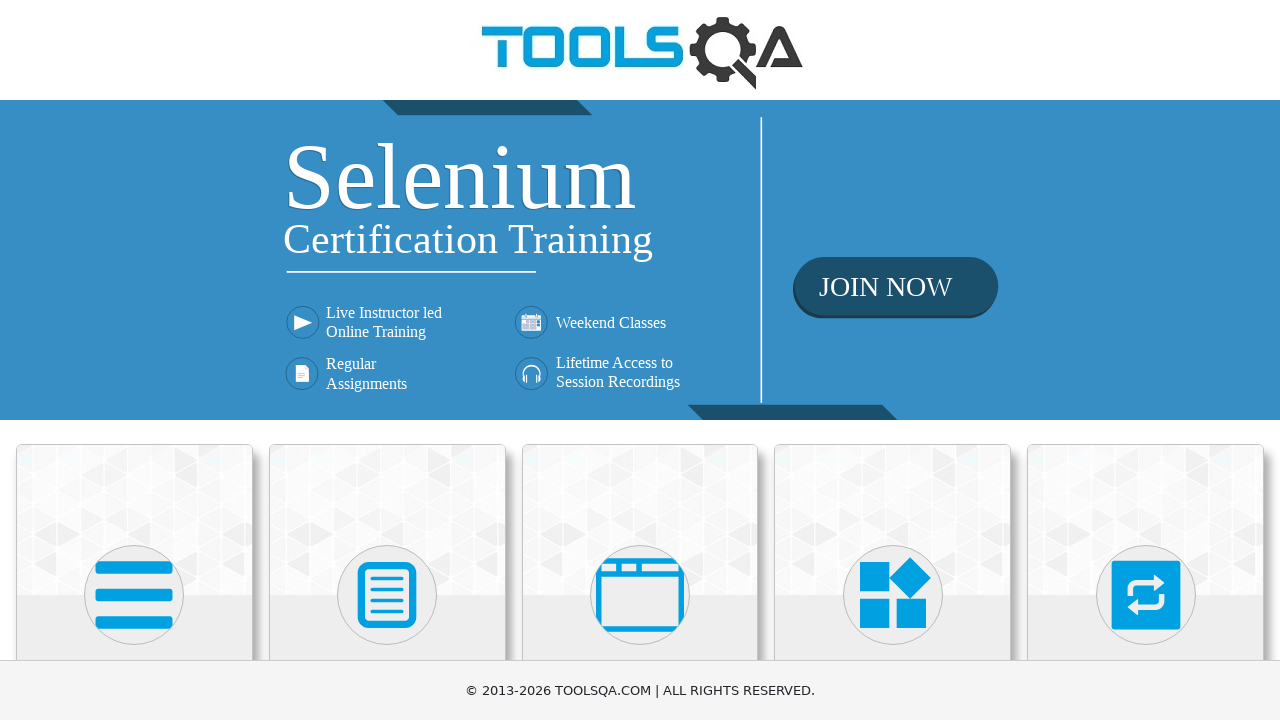

Located 'Alerts, Frame & Windows' menu element
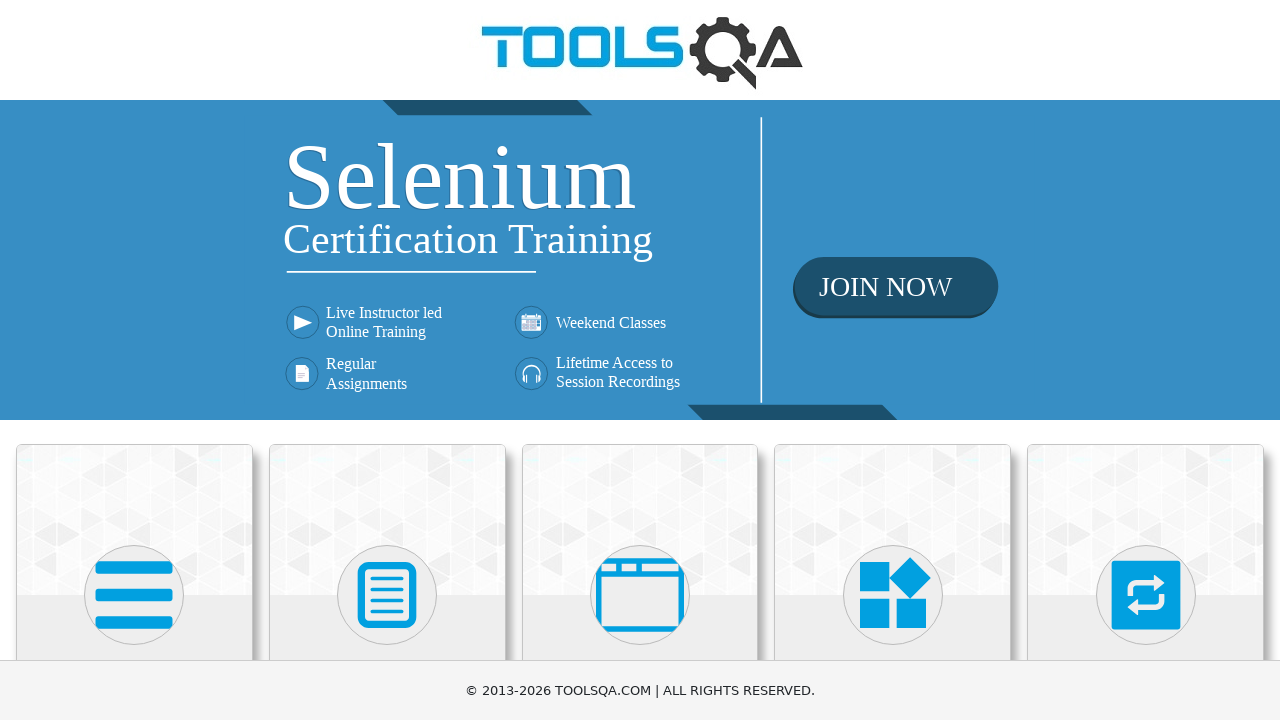

Scrolled 'Alerts, Frame & Windows' menu into view
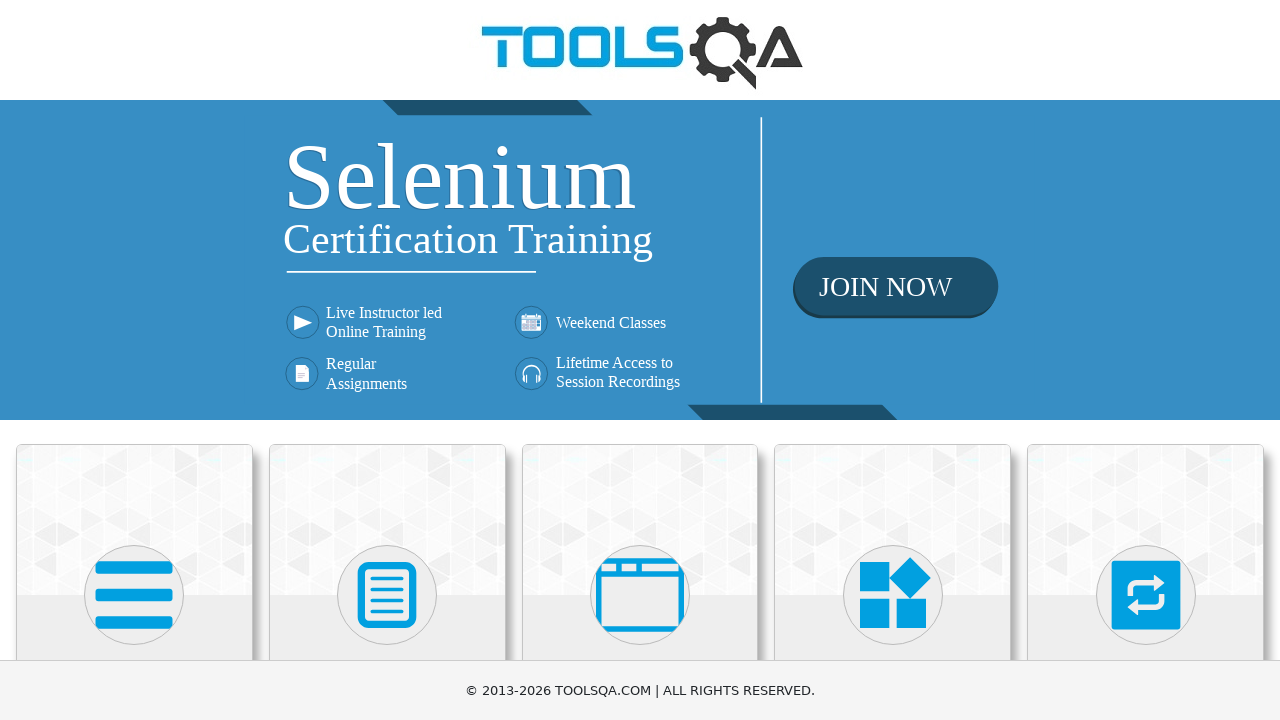

Clicked 'Alerts, Frame & Windows' menu at (640, 360) on xpath=//h5[text()='Alerts, Frame & Windows']
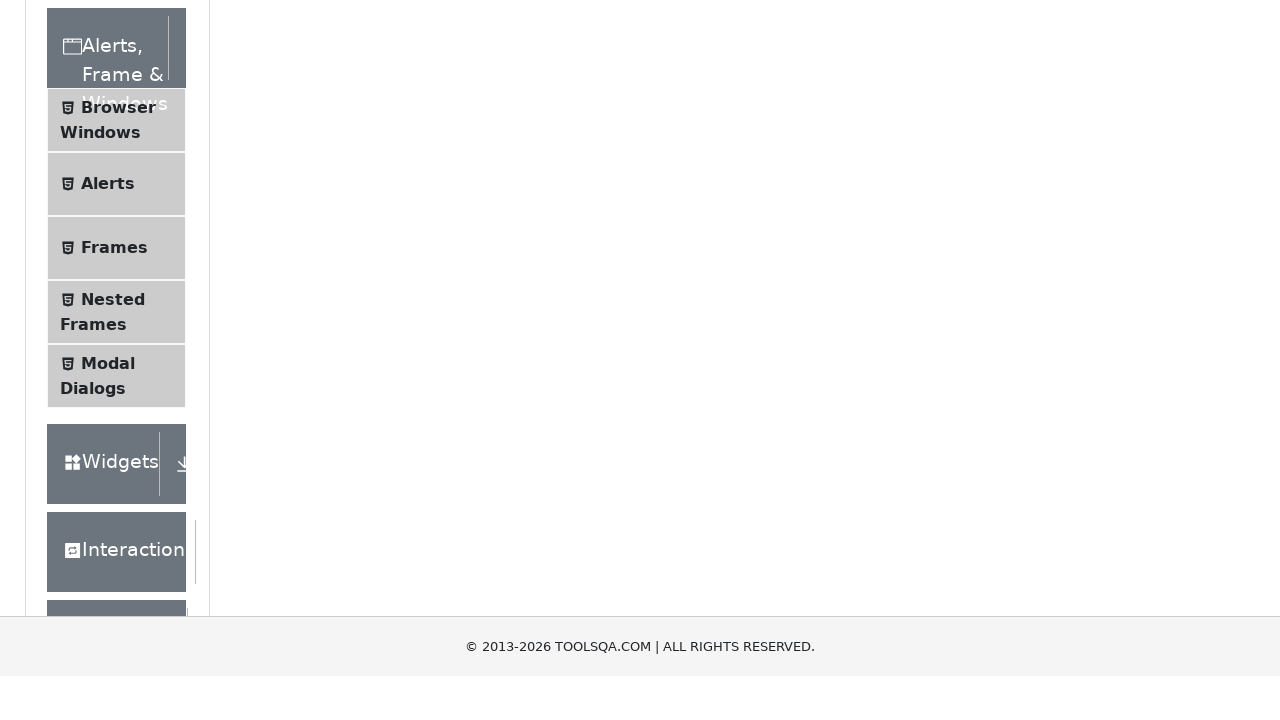

Clicked 'Browser Windows' submenu at (118, 424) on xpath=//span[text()='Browser Windows']
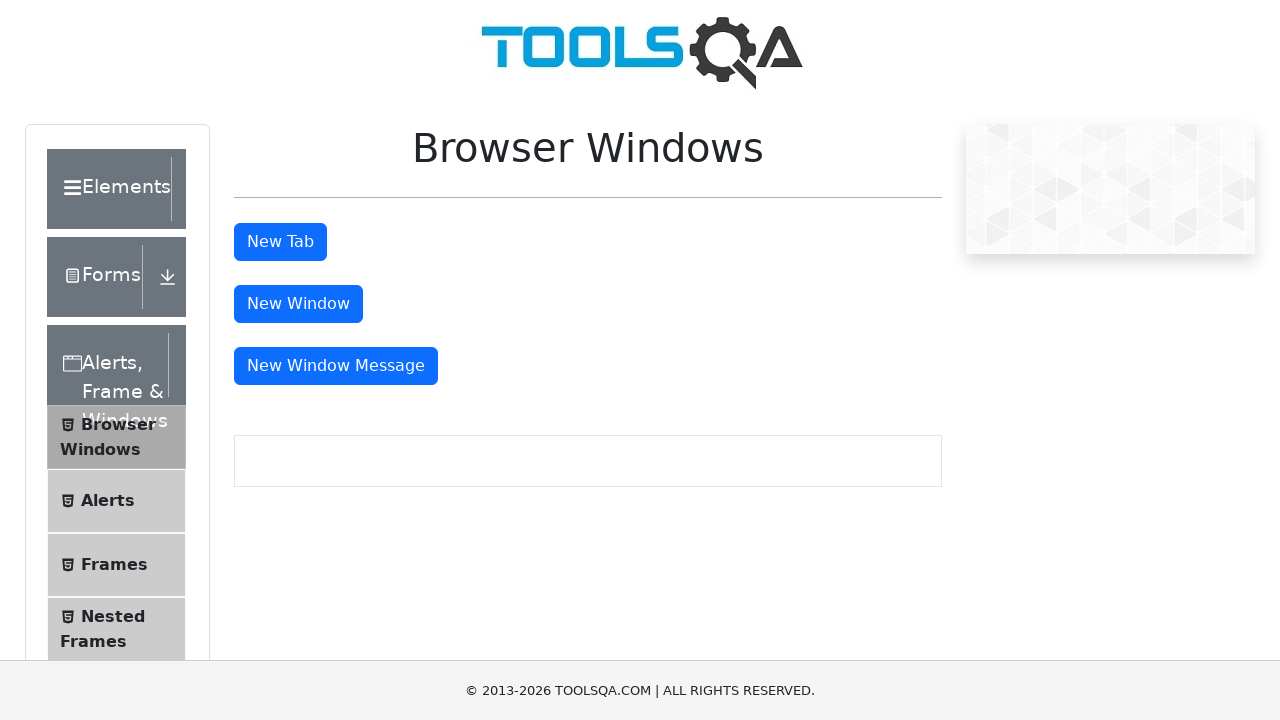

Browser Windows page loaded and tab button appeared
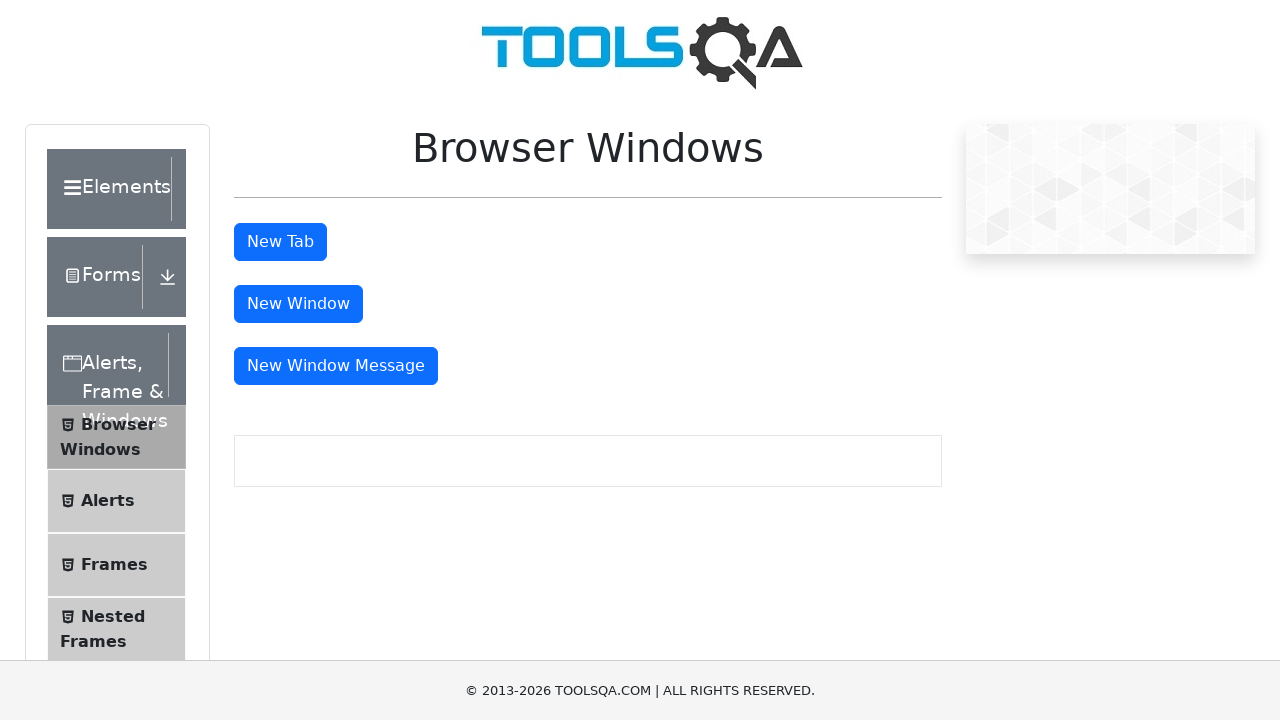

Clicked 'New Tab' button at (280, 242) on #tabButton
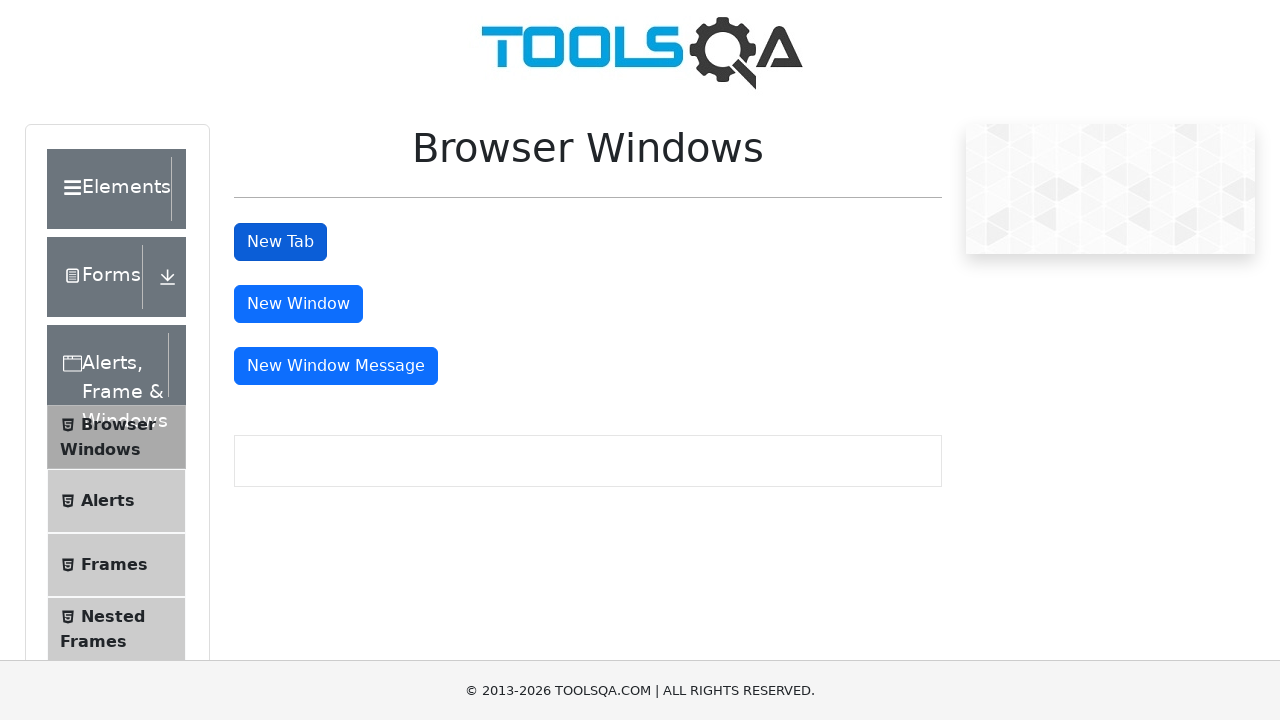

New tab opened and loaded
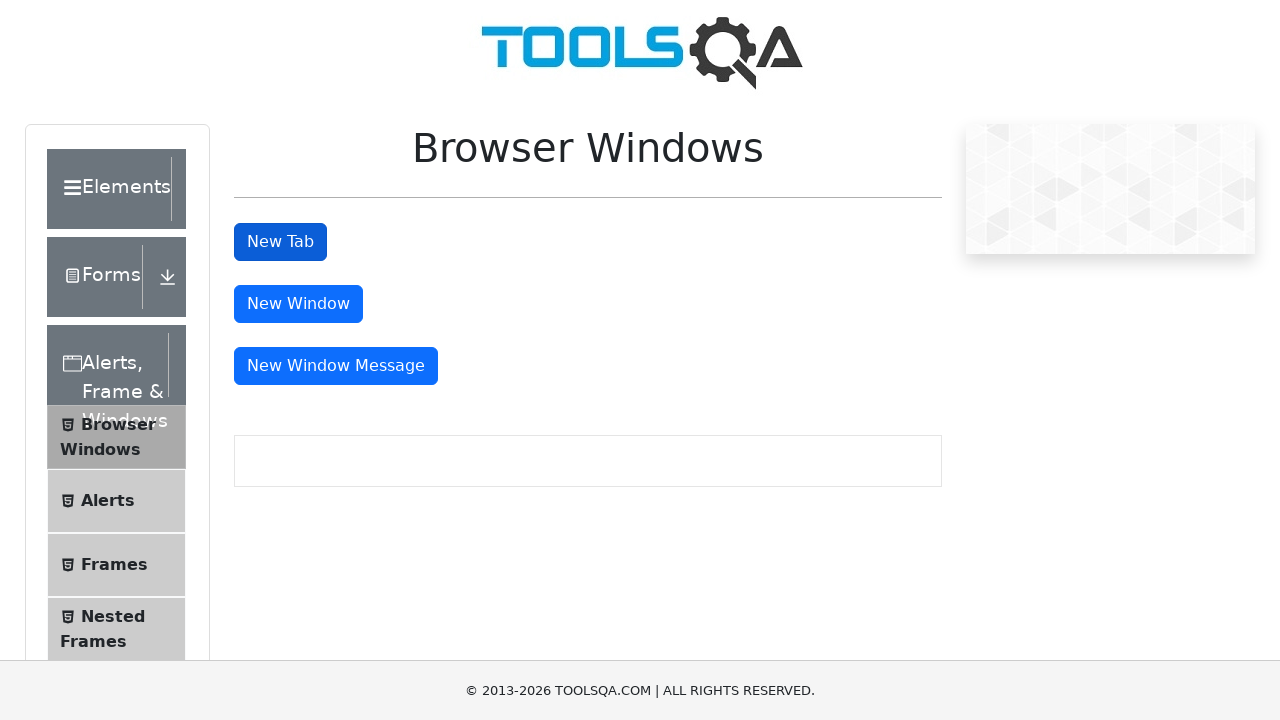

Located sample heading on new tab
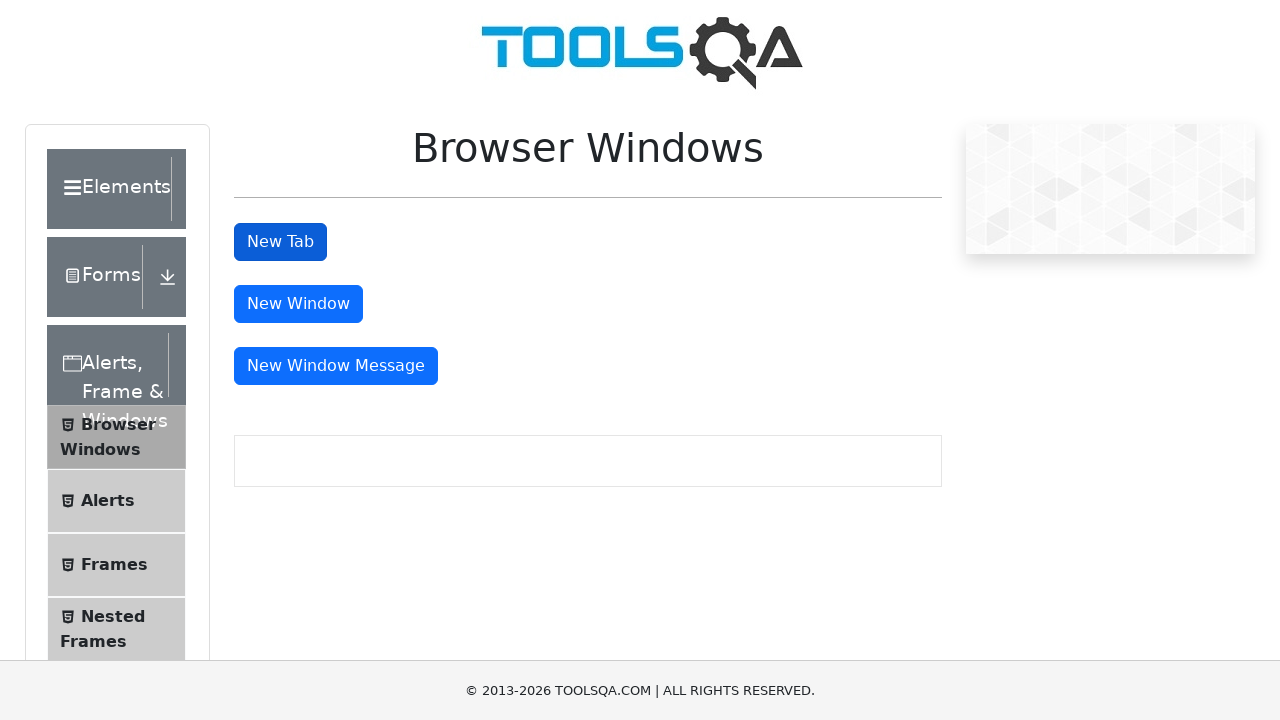

Verified new tab contains expected text 'This is a sample page'
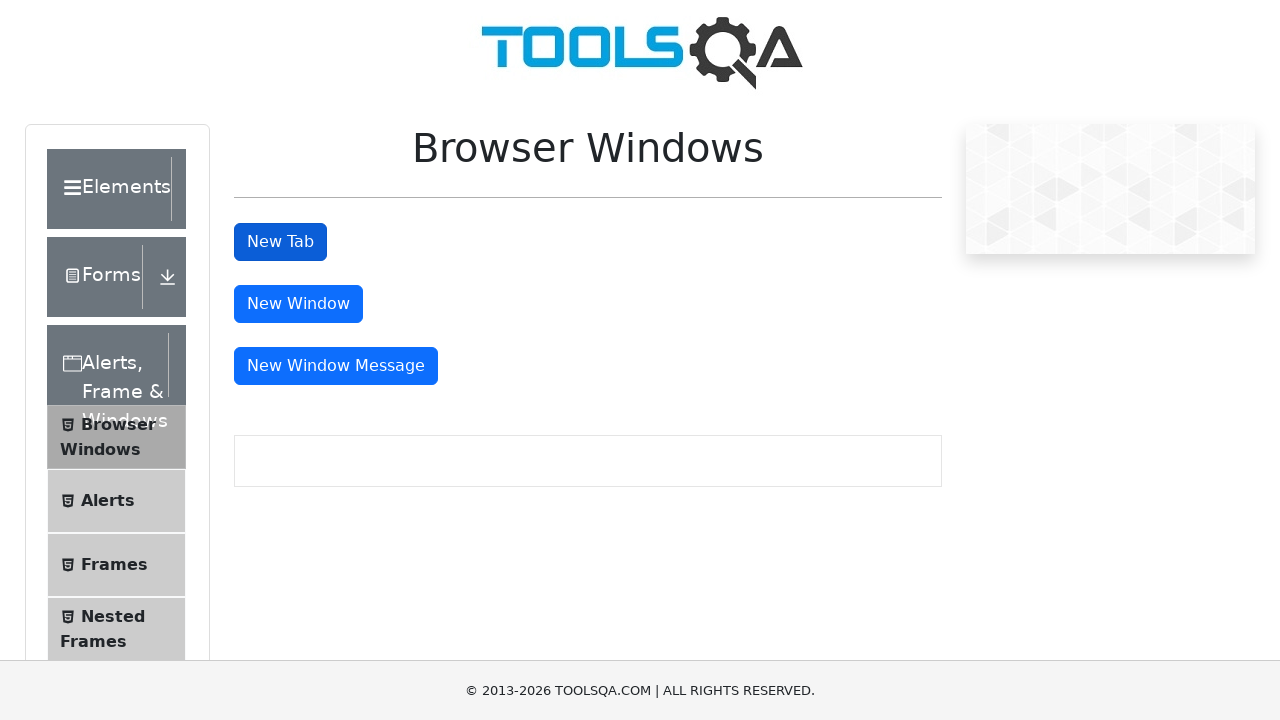

Closed new tab
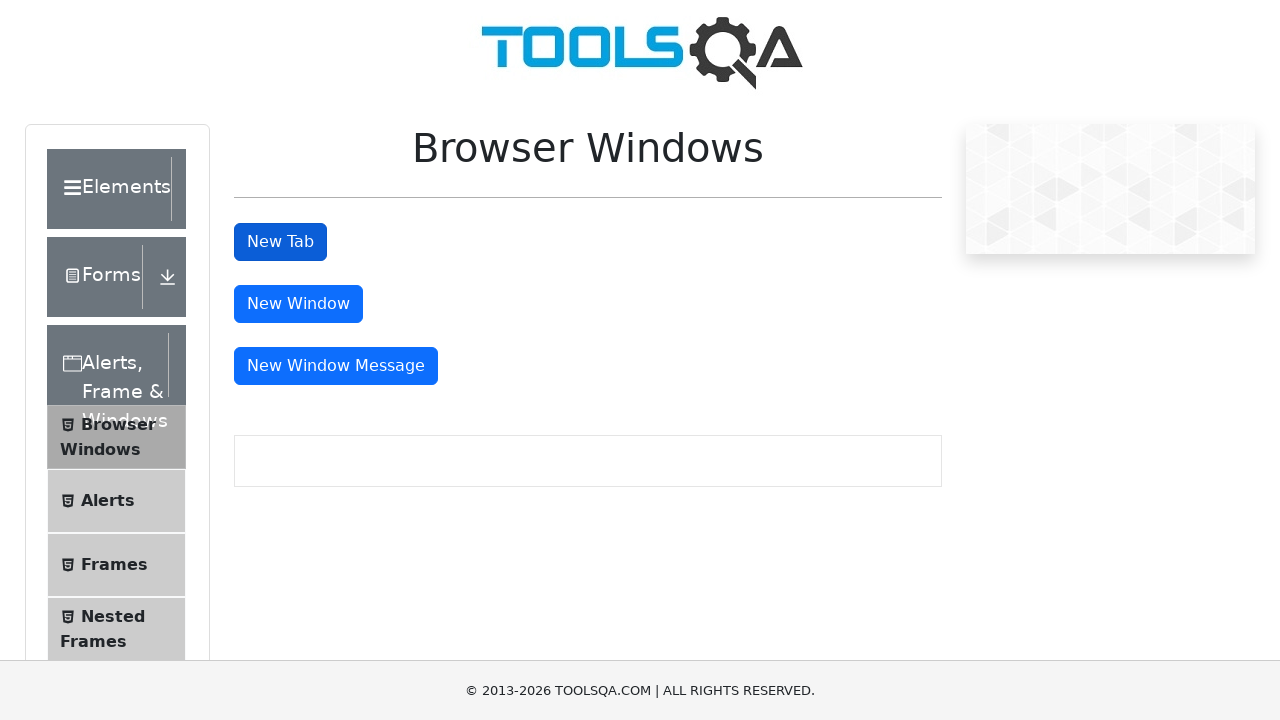

Clicked 'New Window' button at (298, 304) on #windowButton
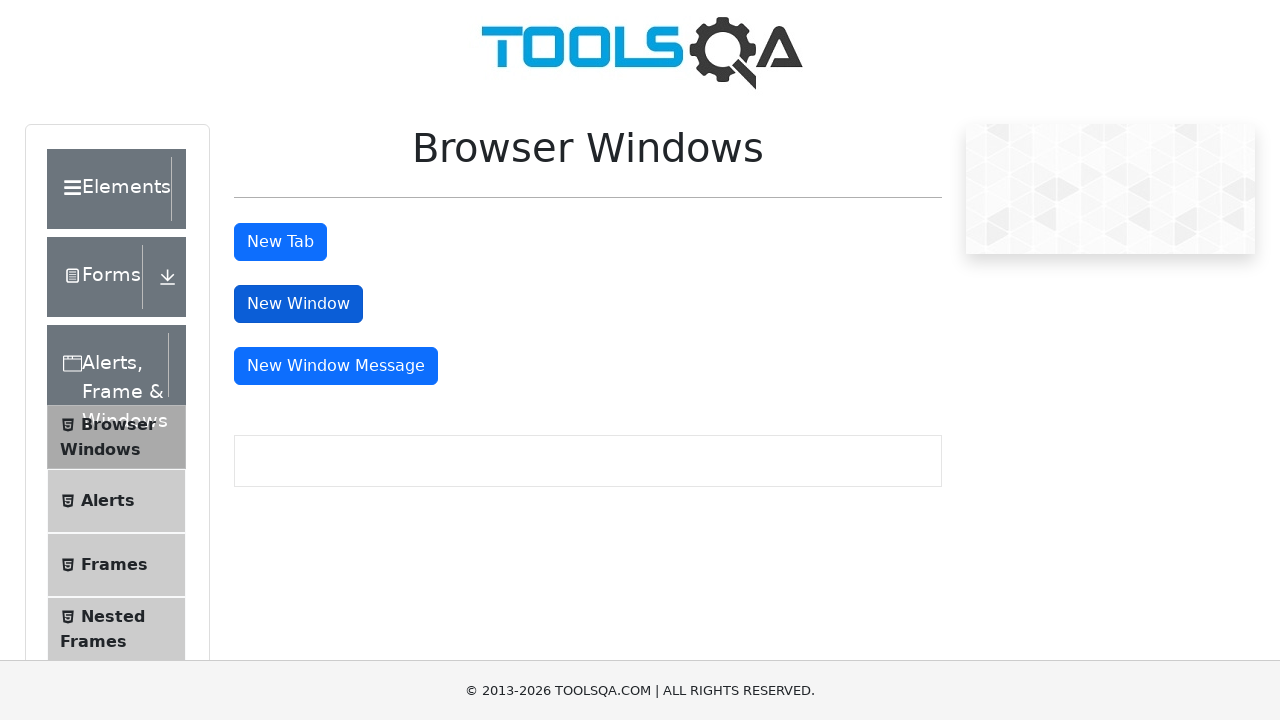

New window opened and loaded
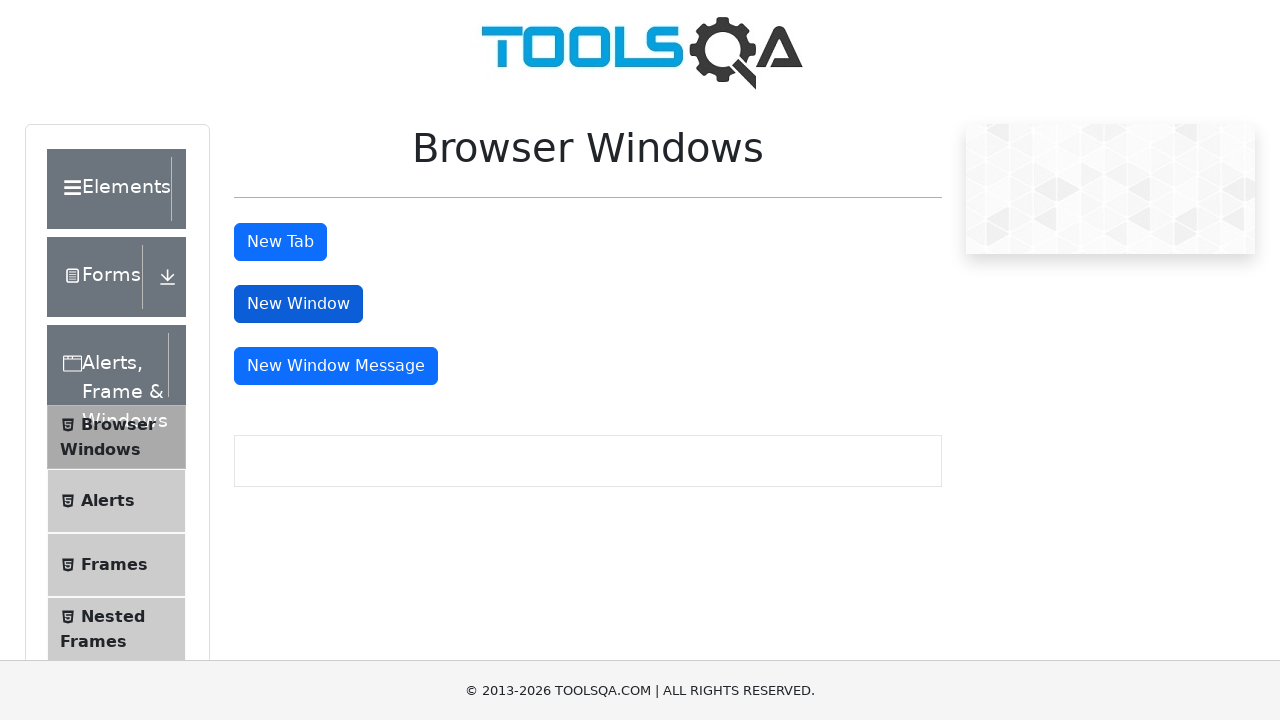

Located sample heading on new window
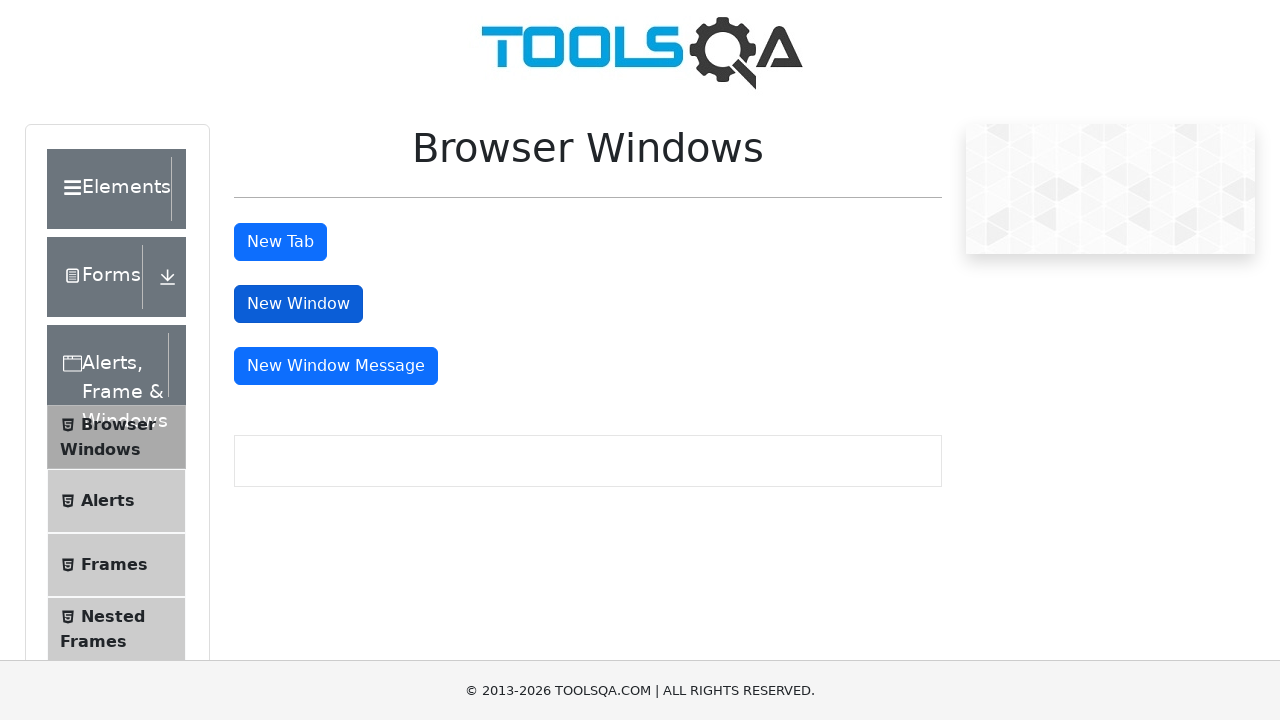

Verified new window contains expected text 'This is a sample page'
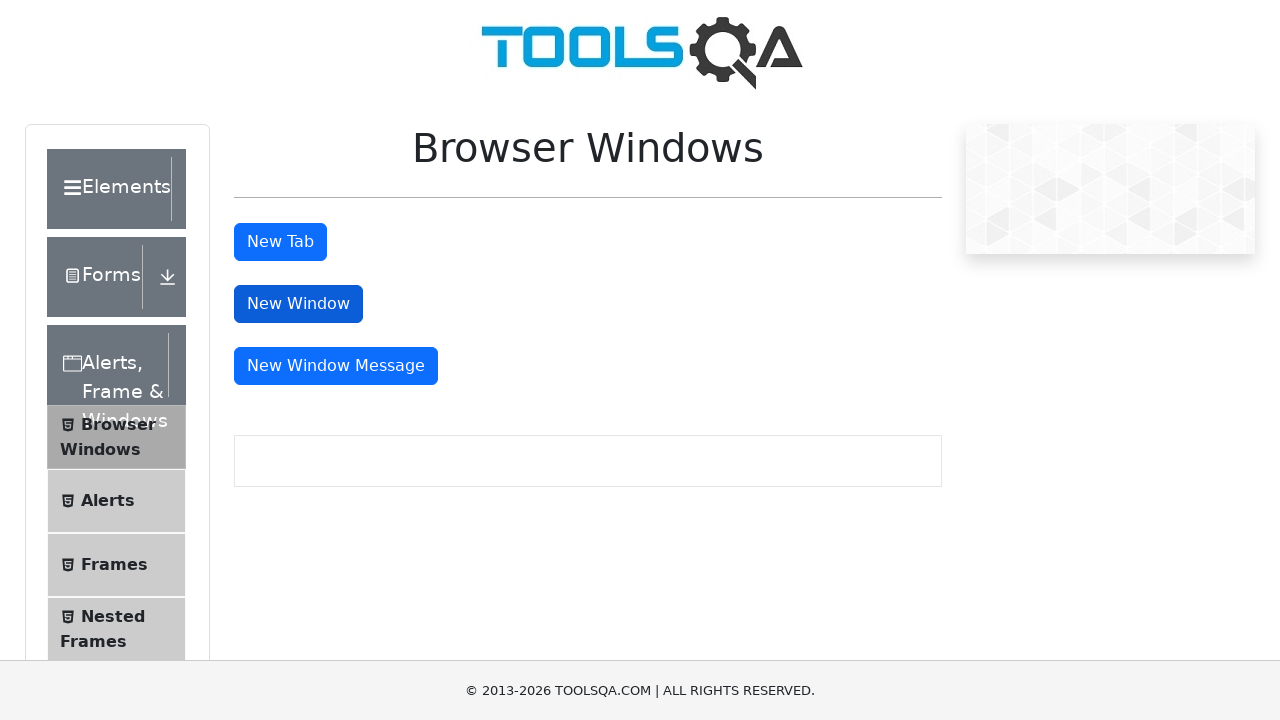

Closed new window
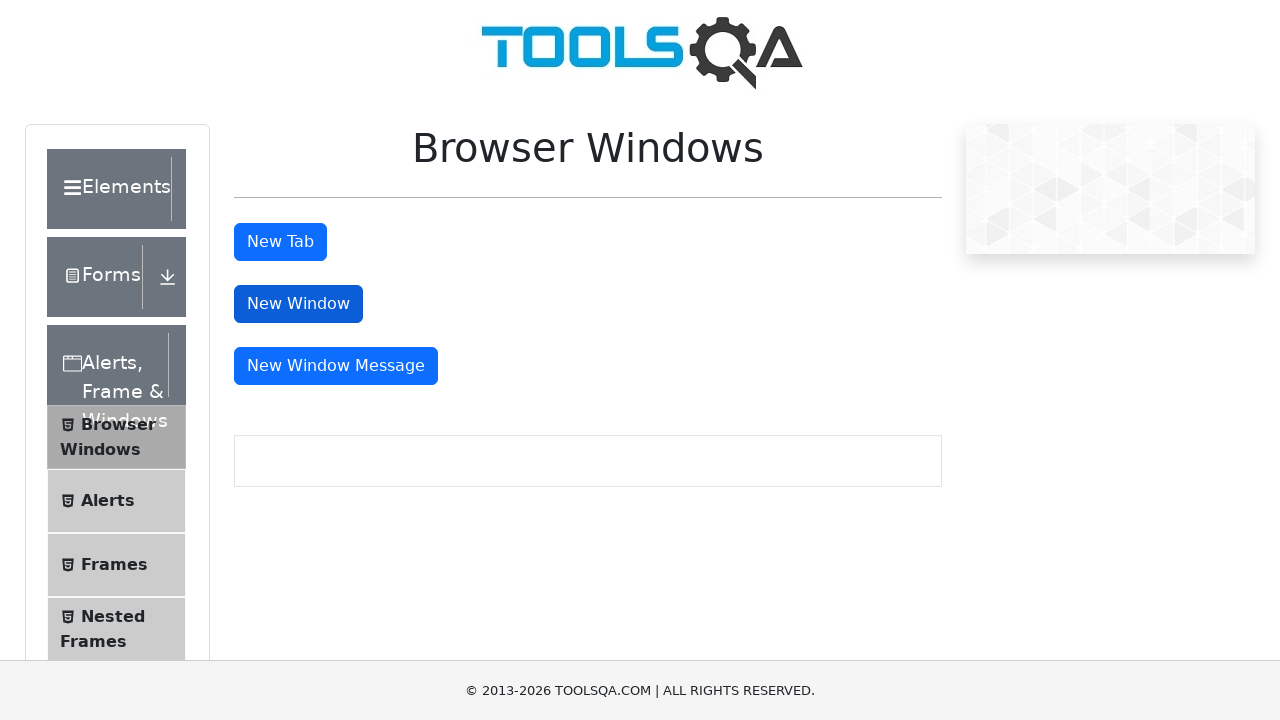

Clicked 'New Message Window' button at (336, 366) on #messageWindowButton
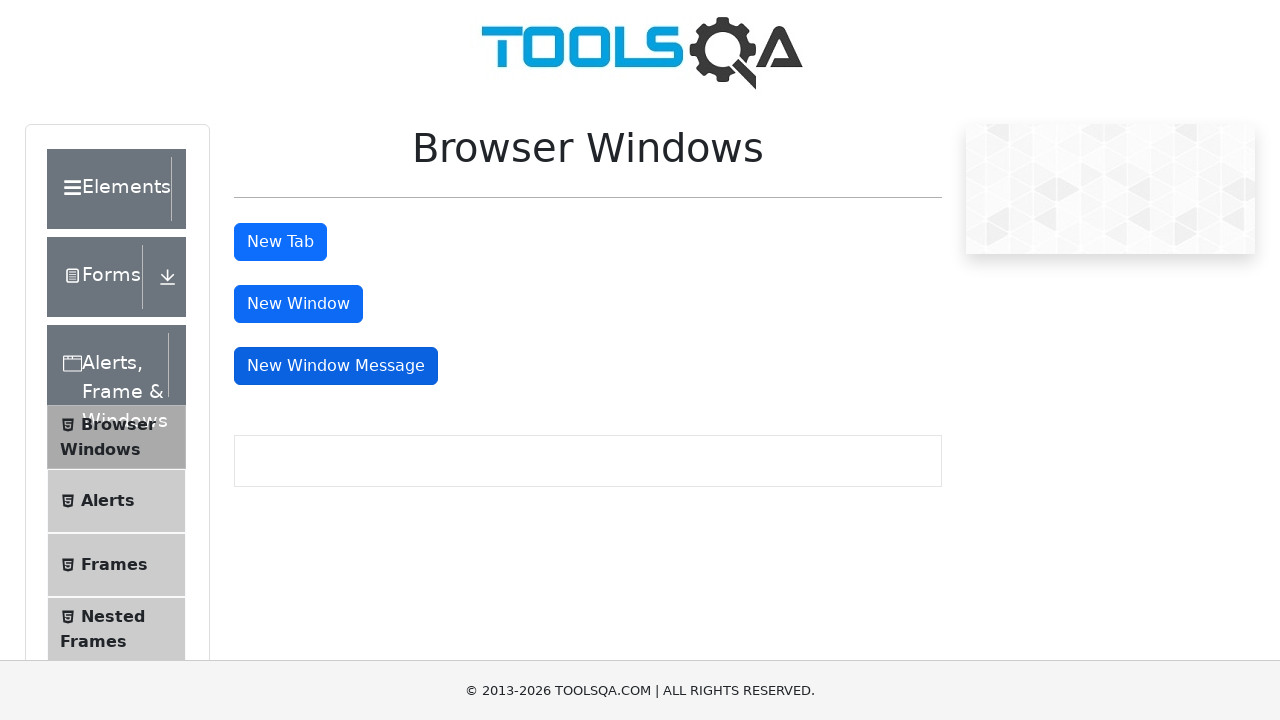

Message window opened and loaded
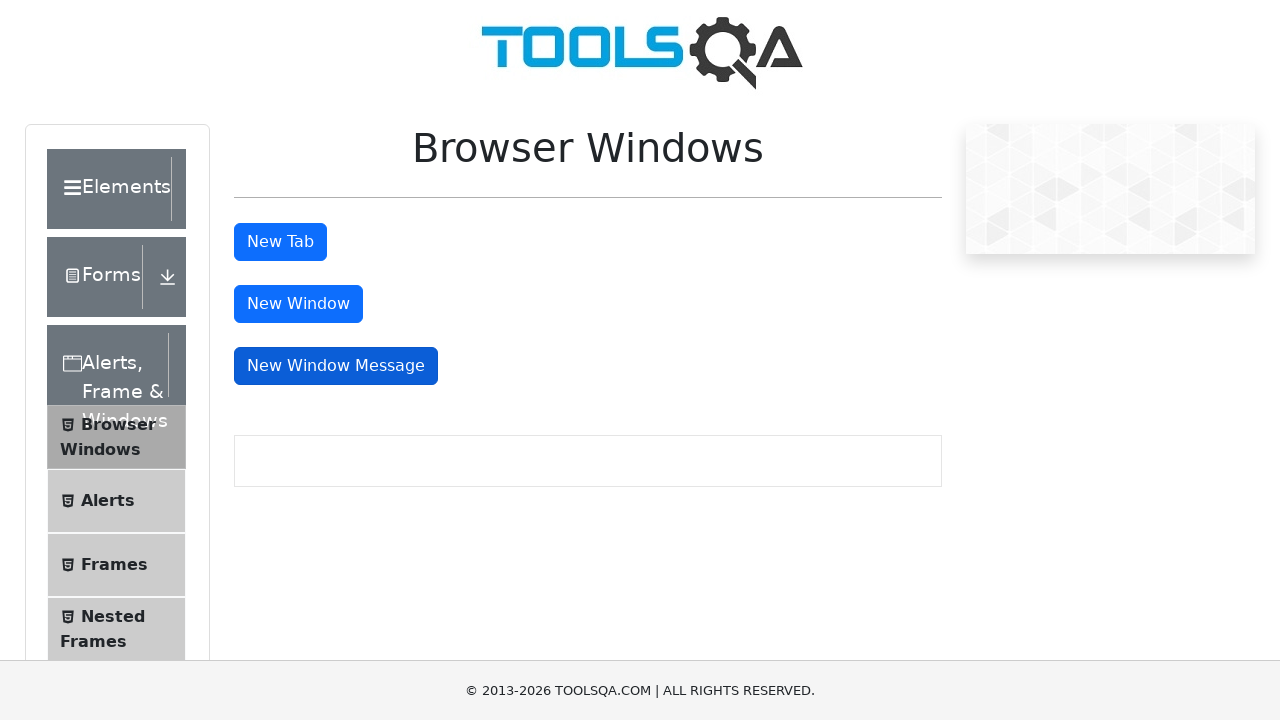

Verified new message window successfully opened
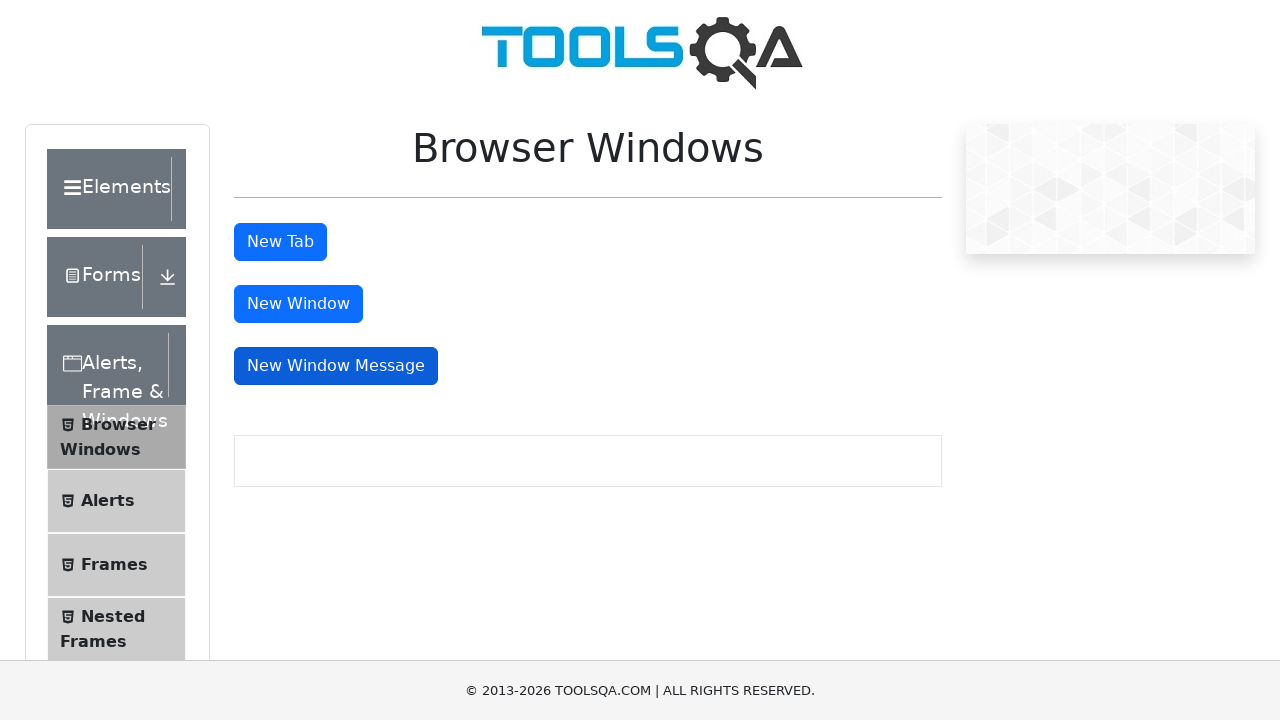

Closed message window
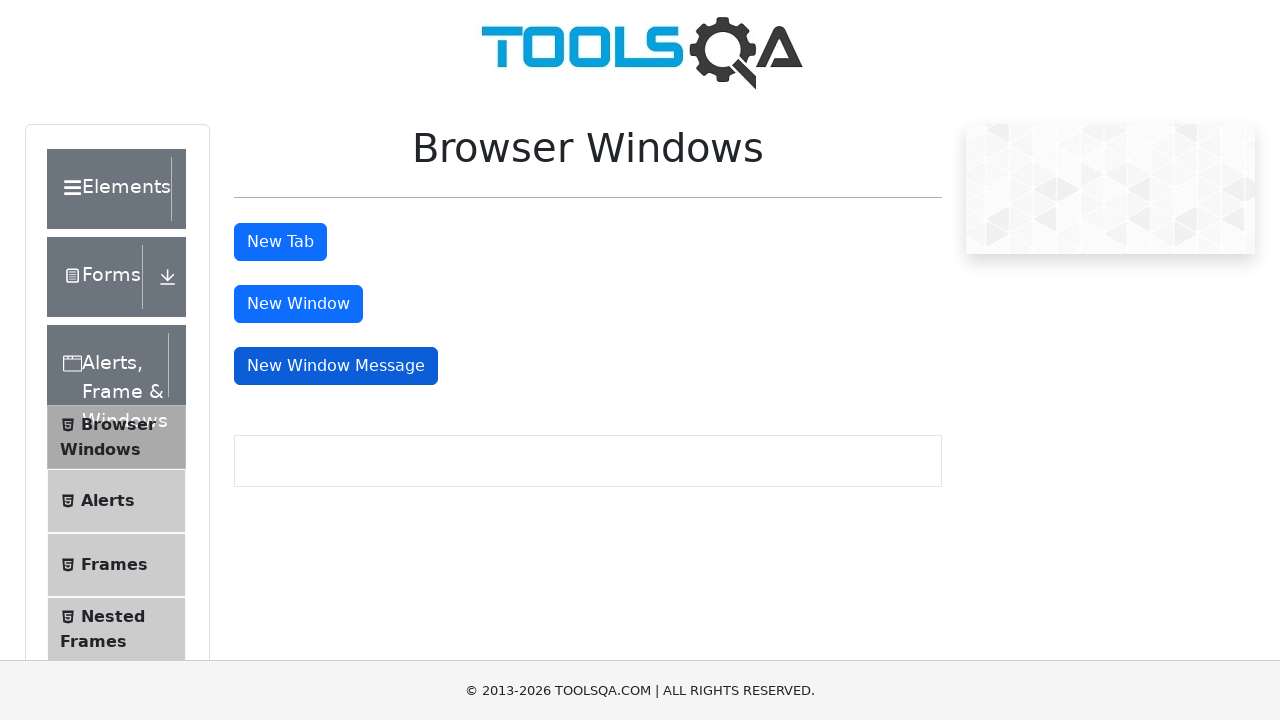

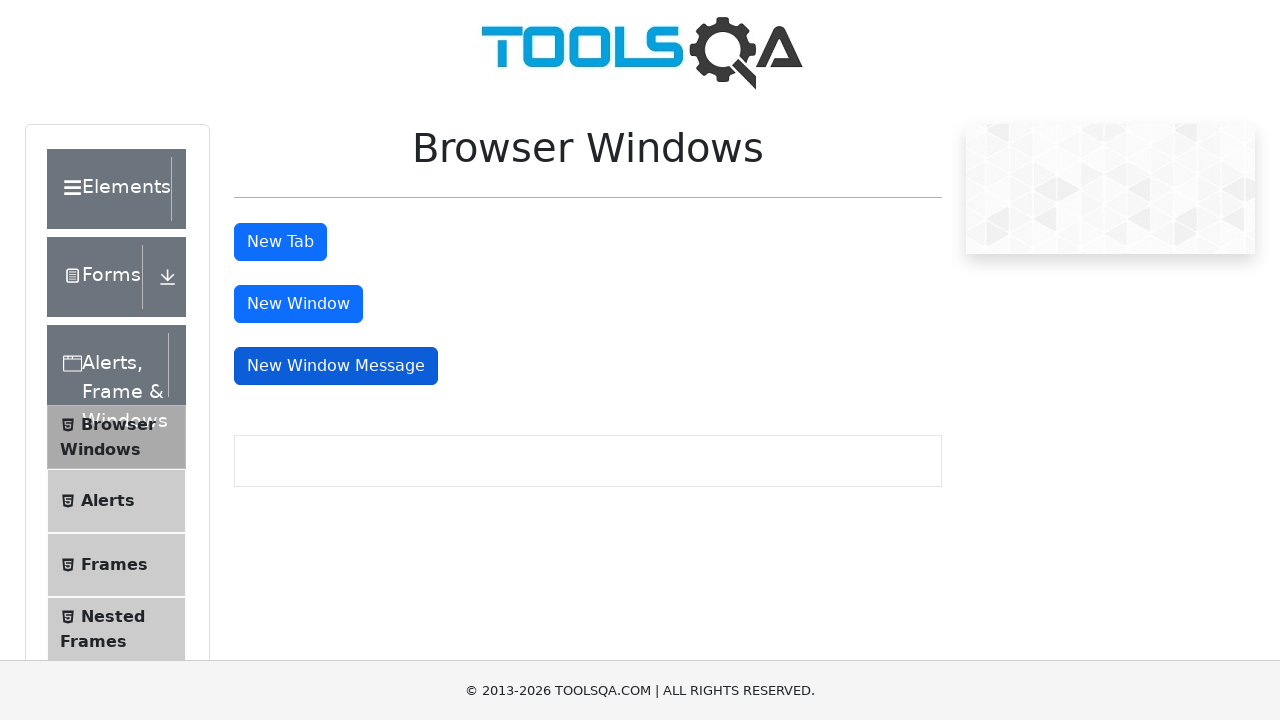